Solves a math problem on a form by reading a value, calculating the result, filling the answer, selecting checkboxes, and submitting

Starting URL: http://suninjuly.github.io/math.html

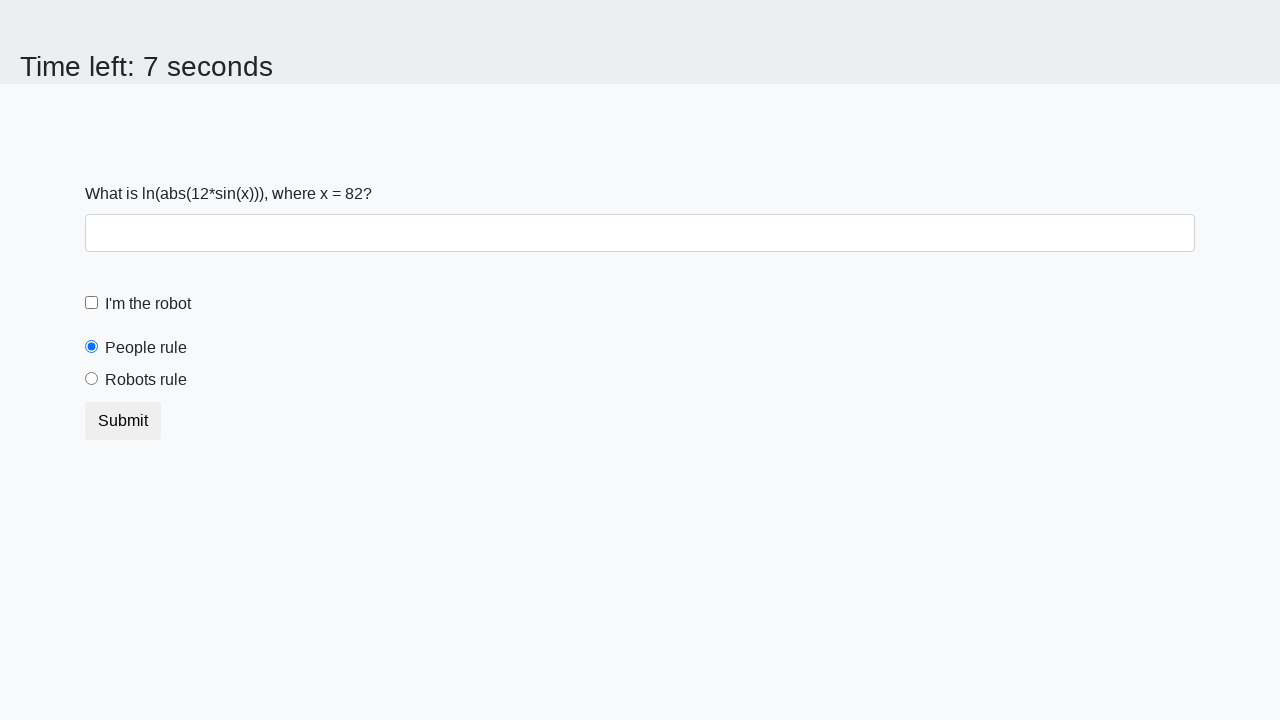

Retrieved x value from the math problem form
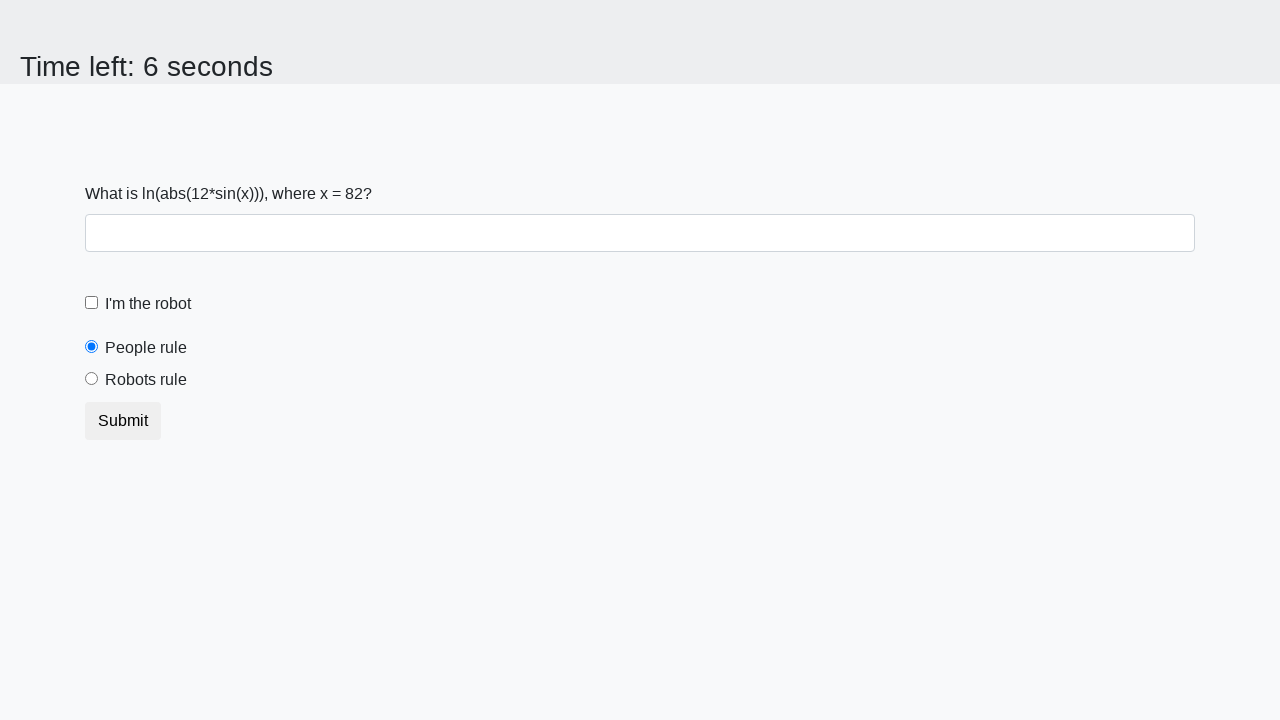

Calculated the result of the mathematical formula
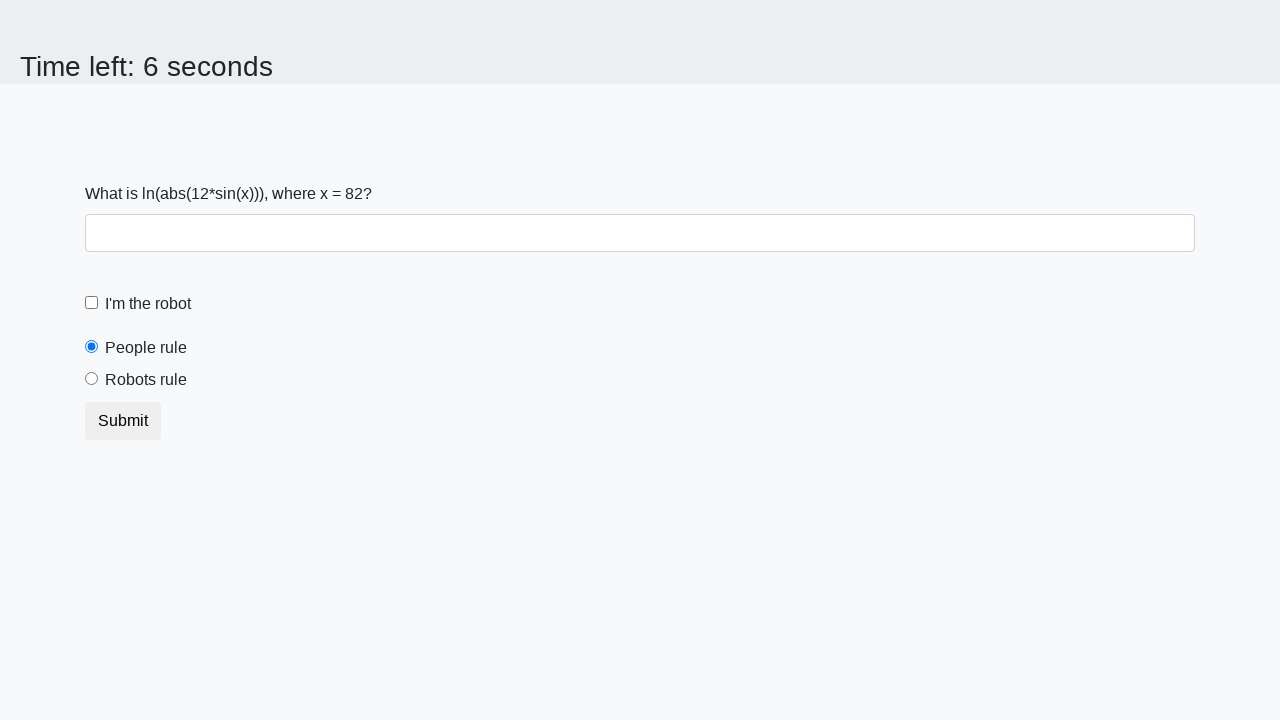

Filled the answer field with the calculated result on #answer
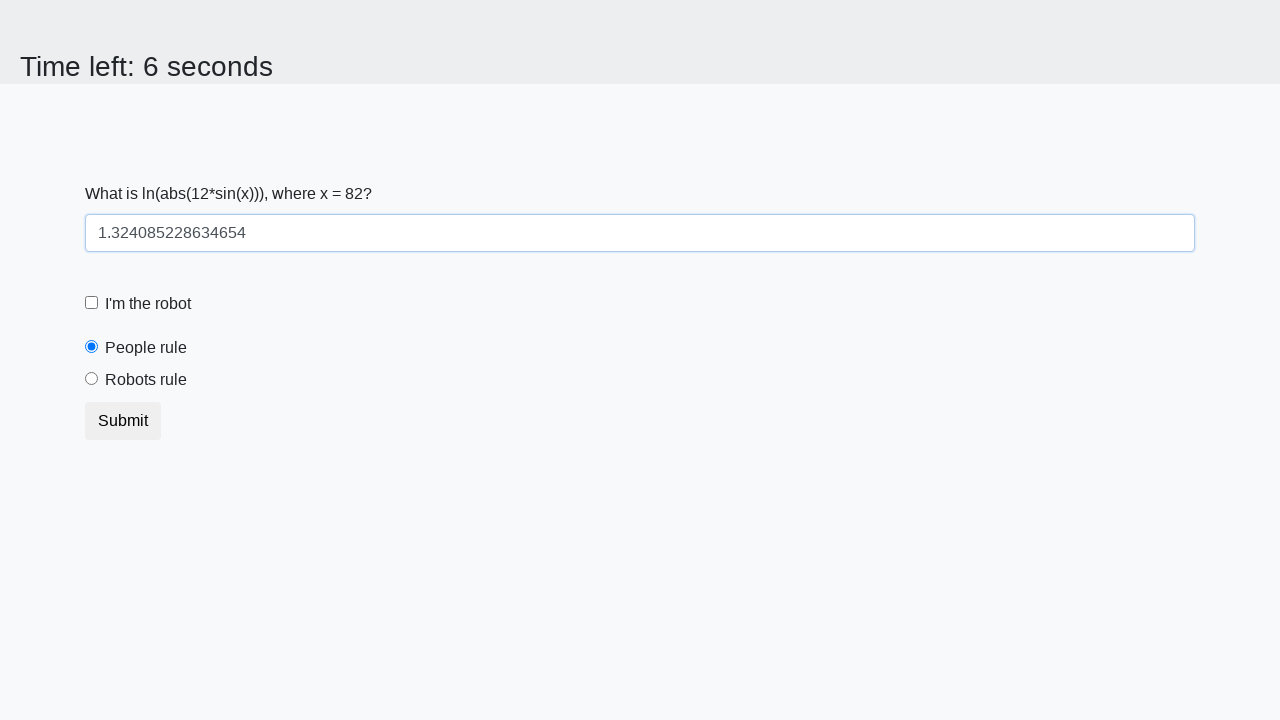

Clicked the robot checkbox at (92, 303) on #robotCheckbox
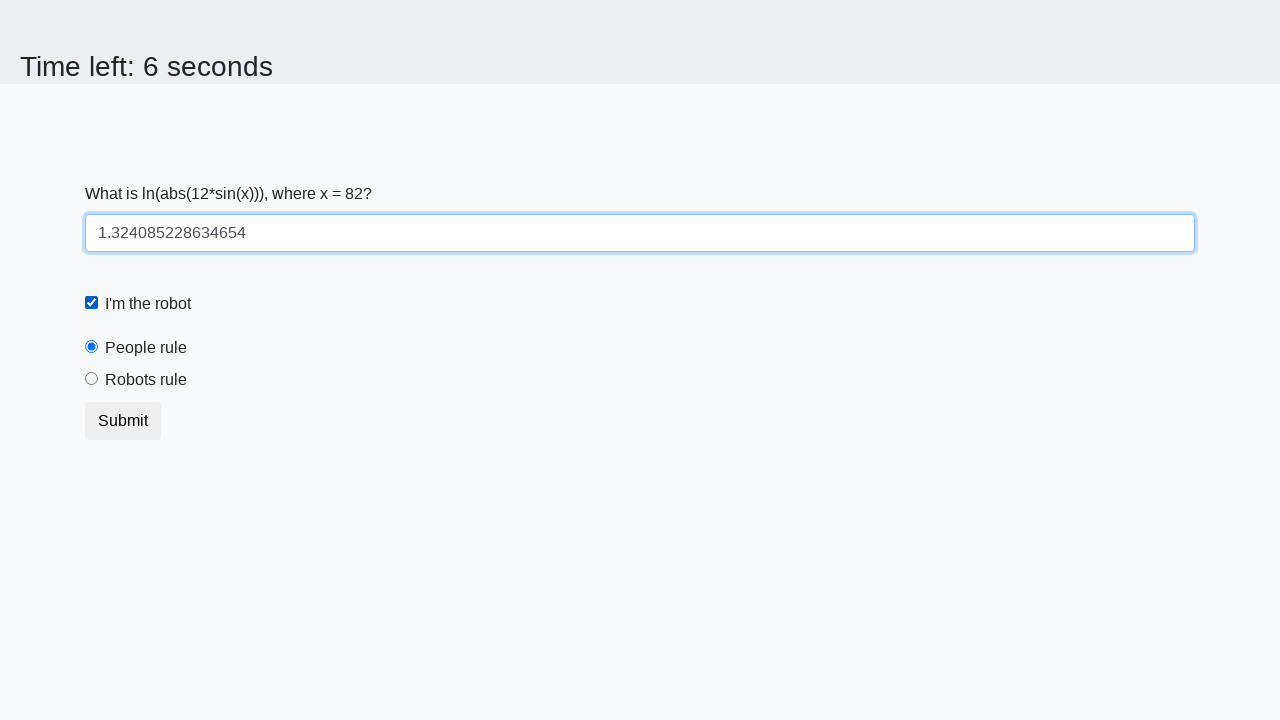

Clicked the robots rule radio button at (92, 379) on #robotsRule
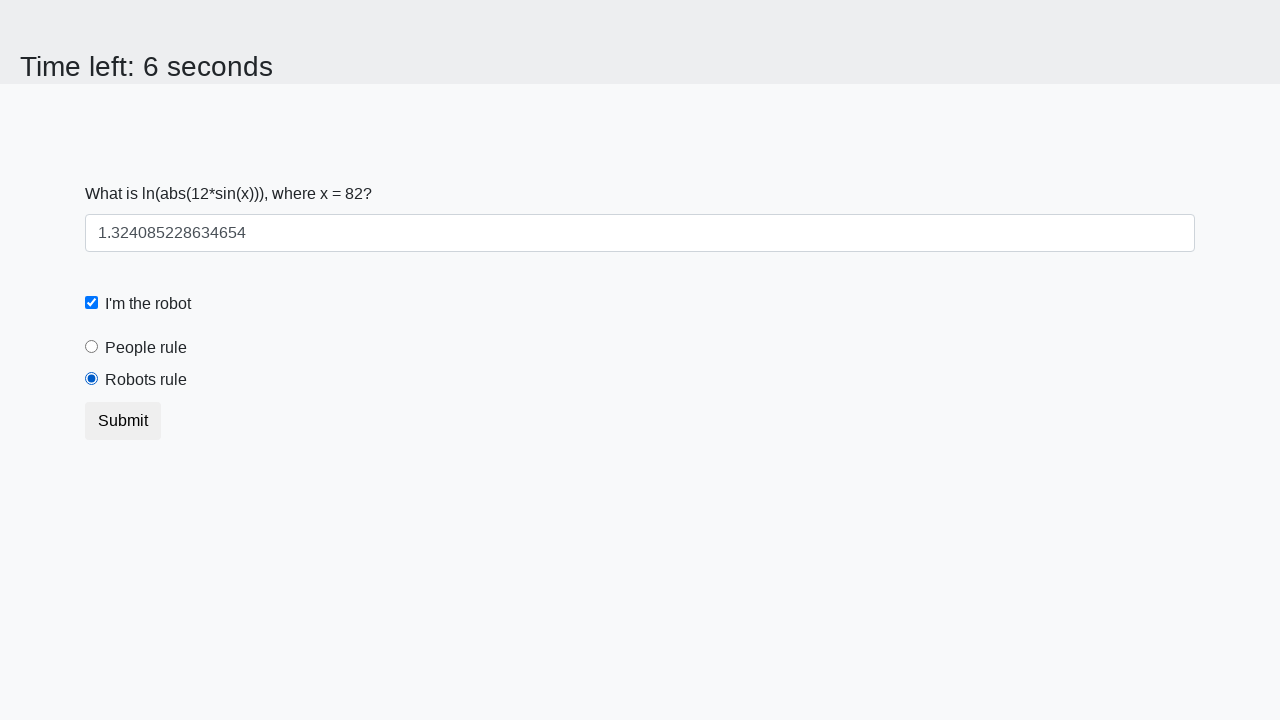

Clicked the submit button to submit the form at (123, 421) on button.btn
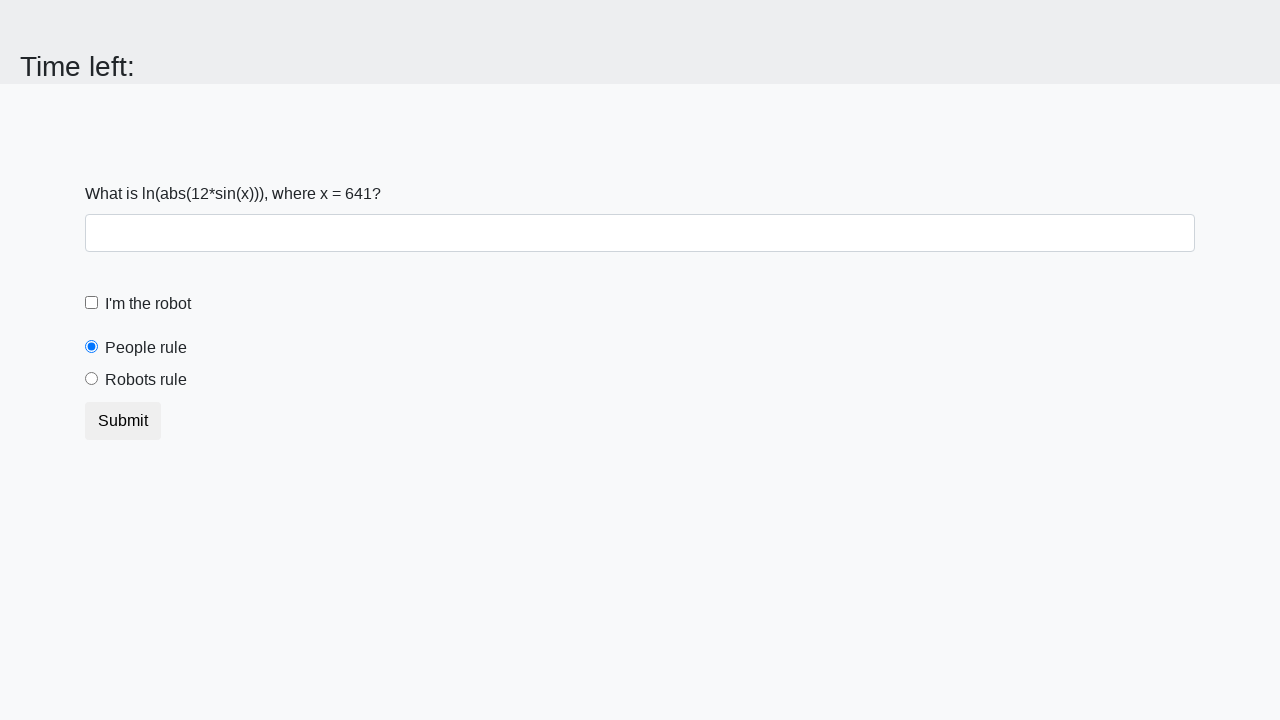

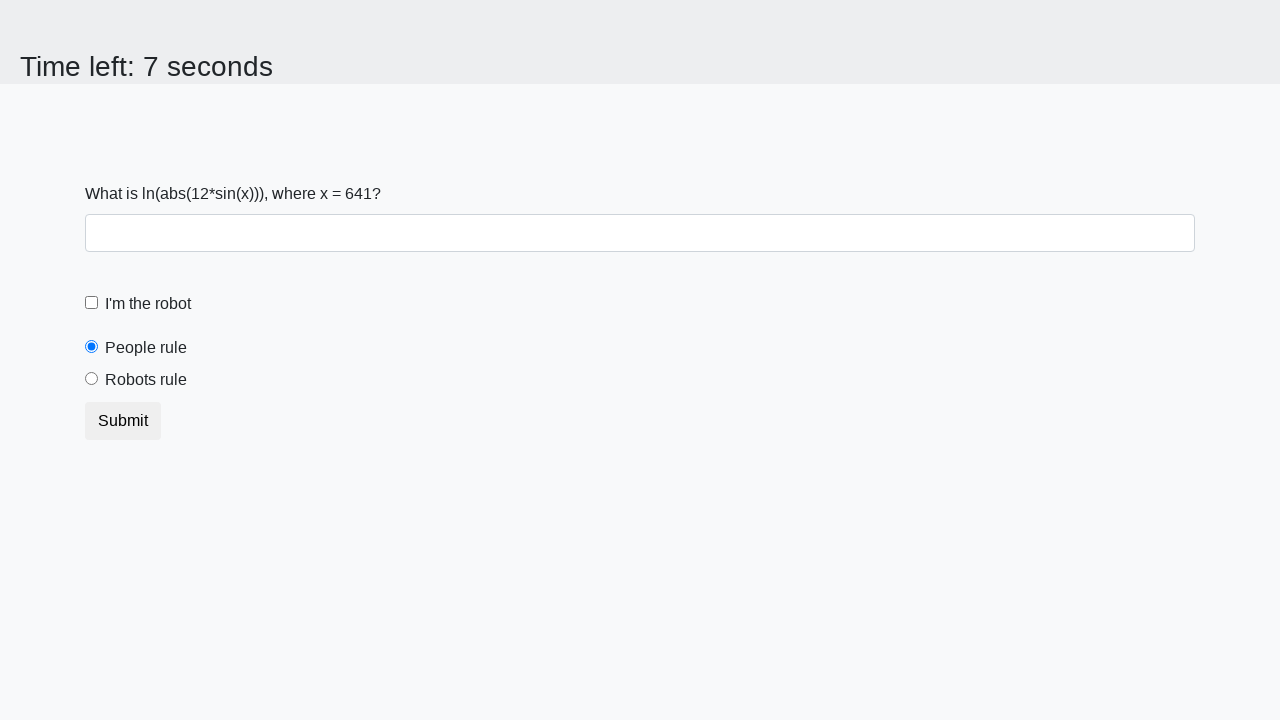